Tests the Zappos homepage search functionality by entering "Green Shoes" in the search field and submitting the search form.

Starting URL: https://www.zappos.com

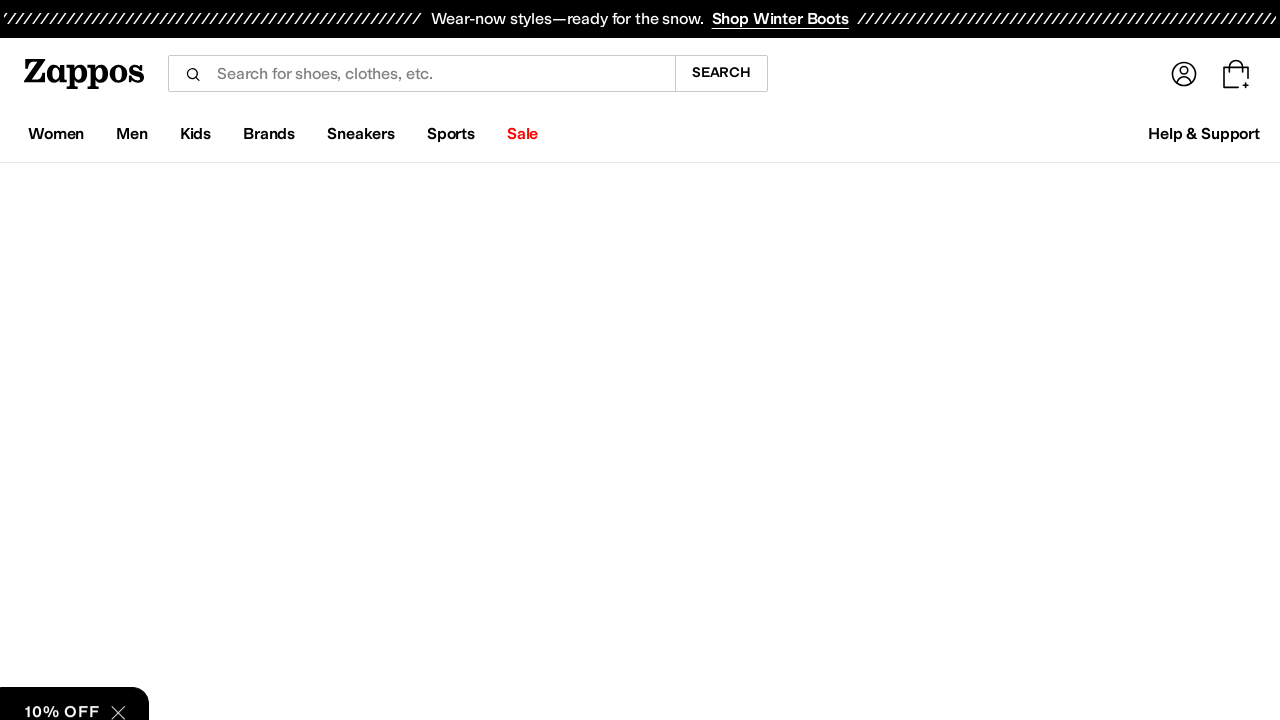

Filled search input field with 'Green Shoes' on input[name='term']
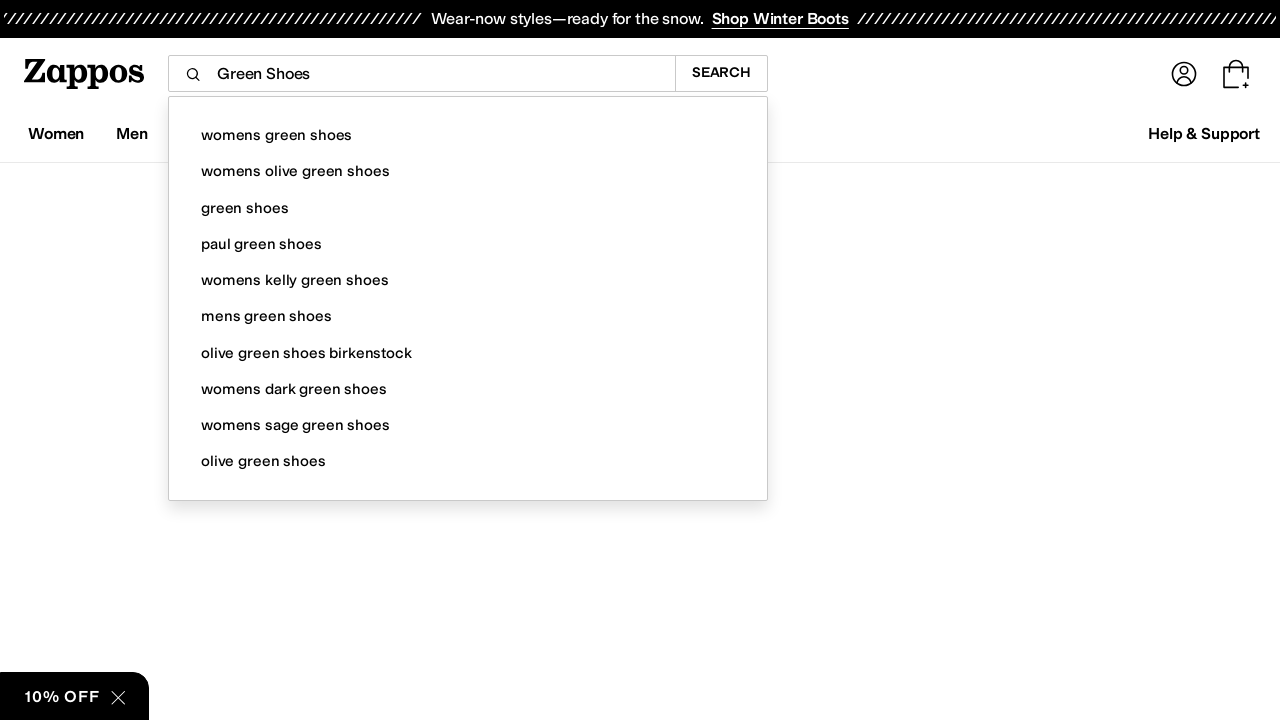

Pressed Enter to submit the search form on input[name='term']
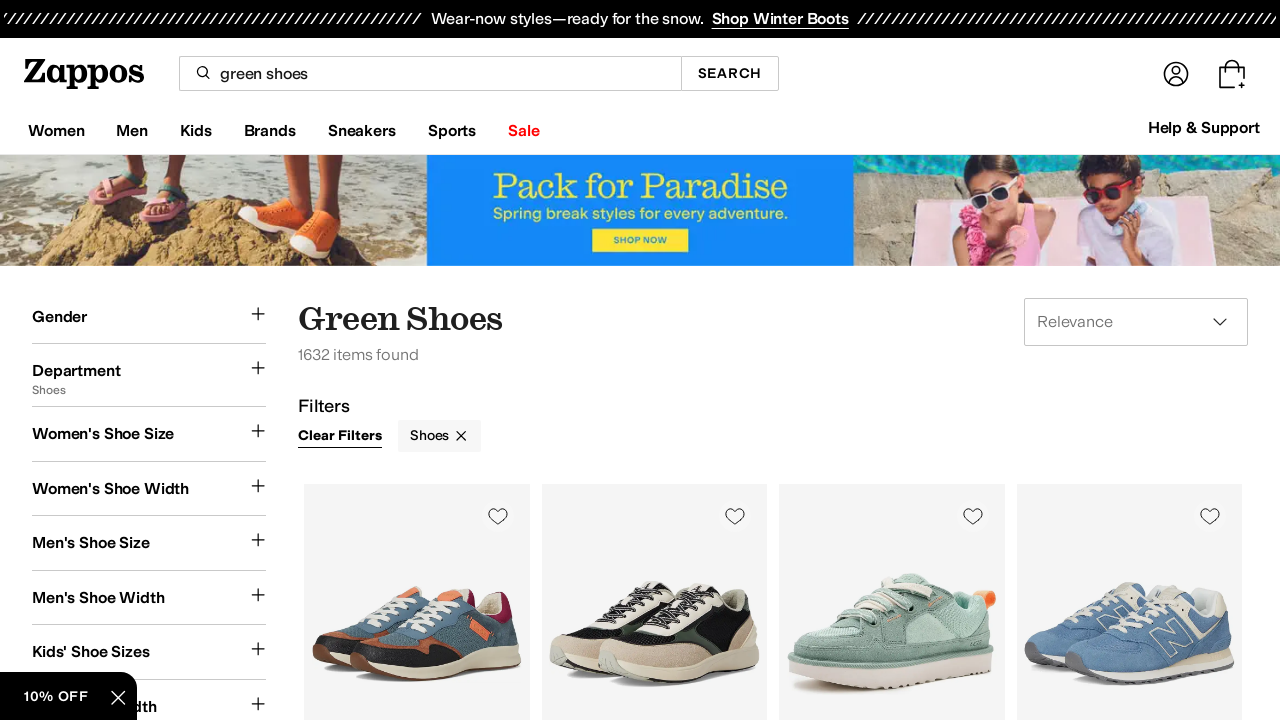

Search results page loaded successfully
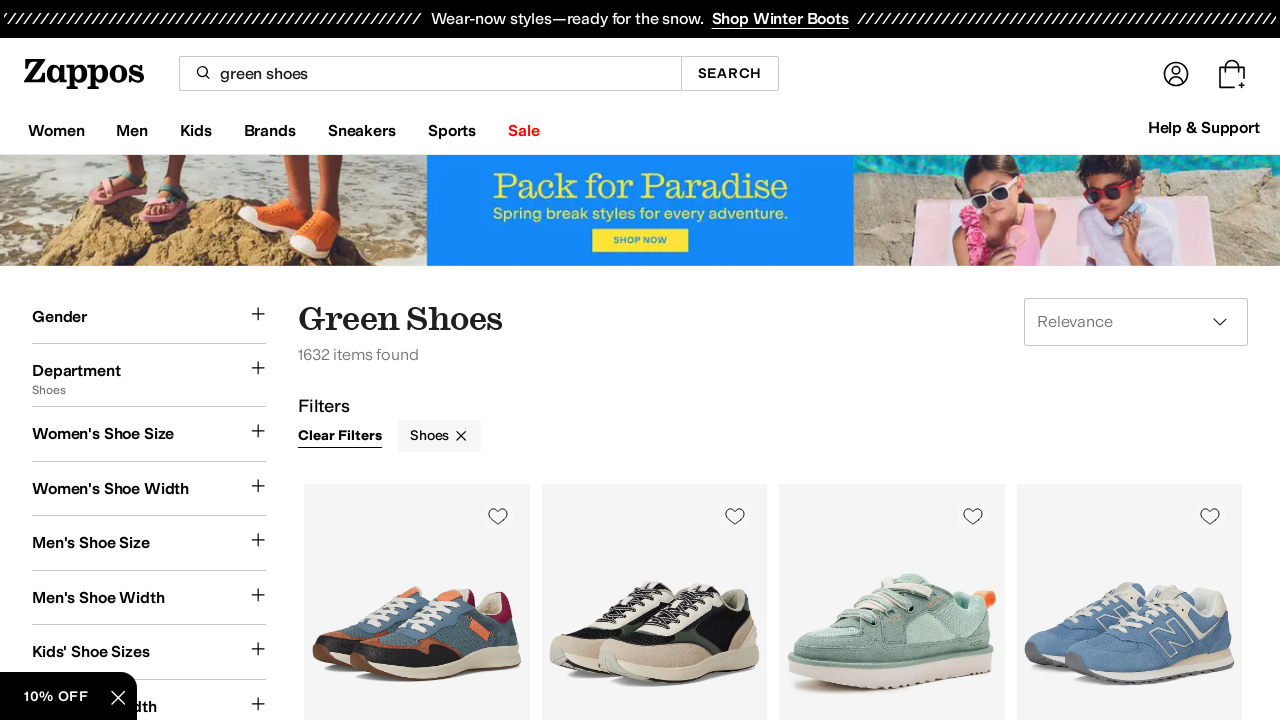

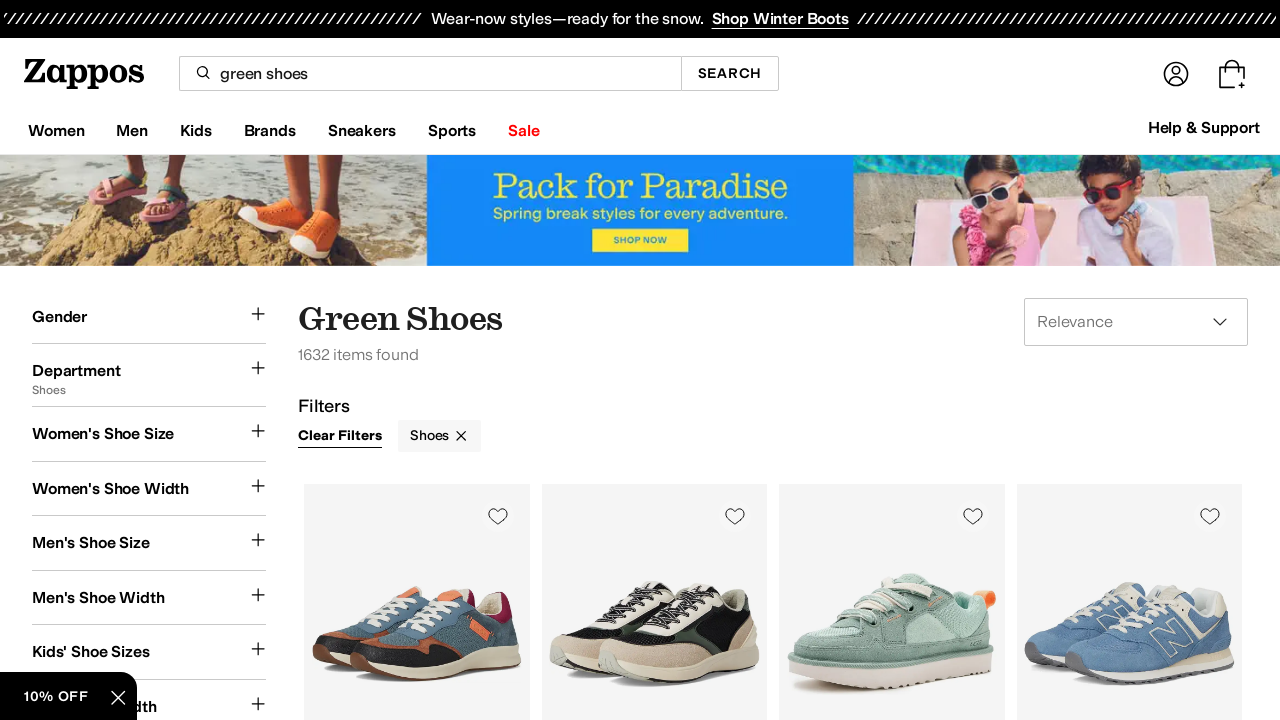